Tests various button interactions on a form testing page by clicking different styled buttons including primary, success, info, warning, danger, link buttons and dropdown buttons

Starting URL: https://formy-project.herokuapp.com/buttons

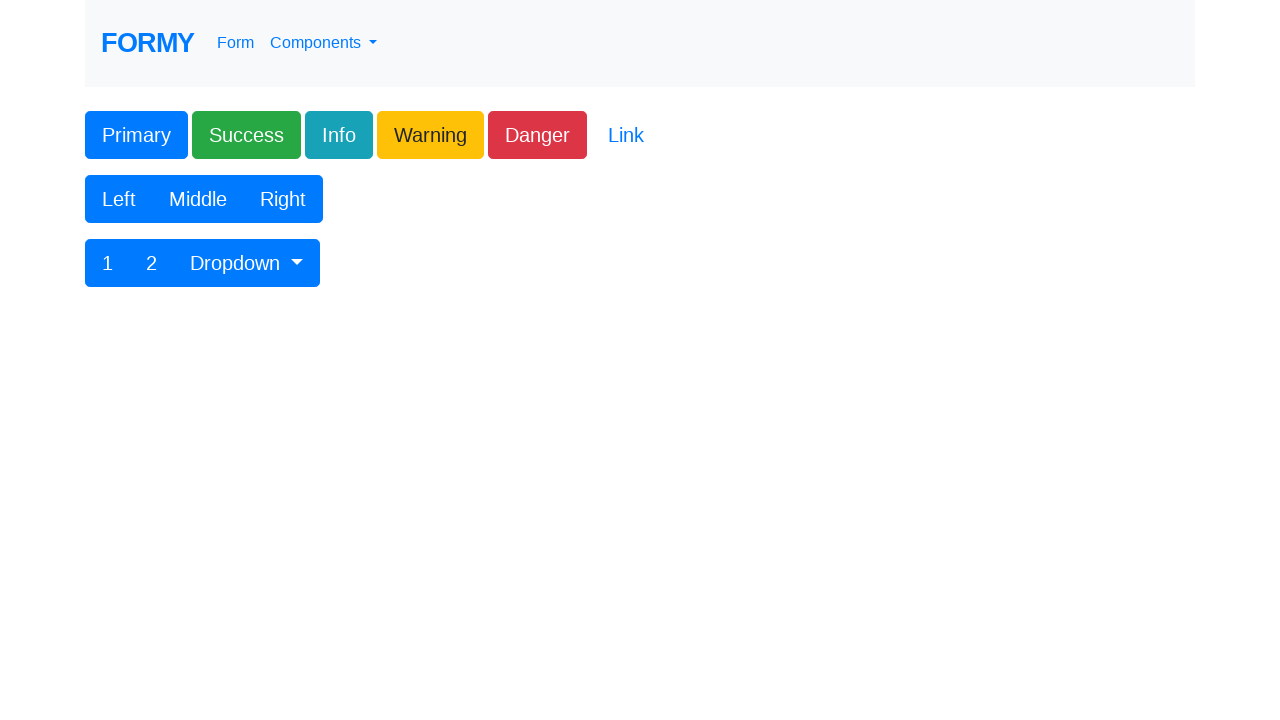

Clicked primary button at (136, 135) on button.btn.btn-lg.btn-primary
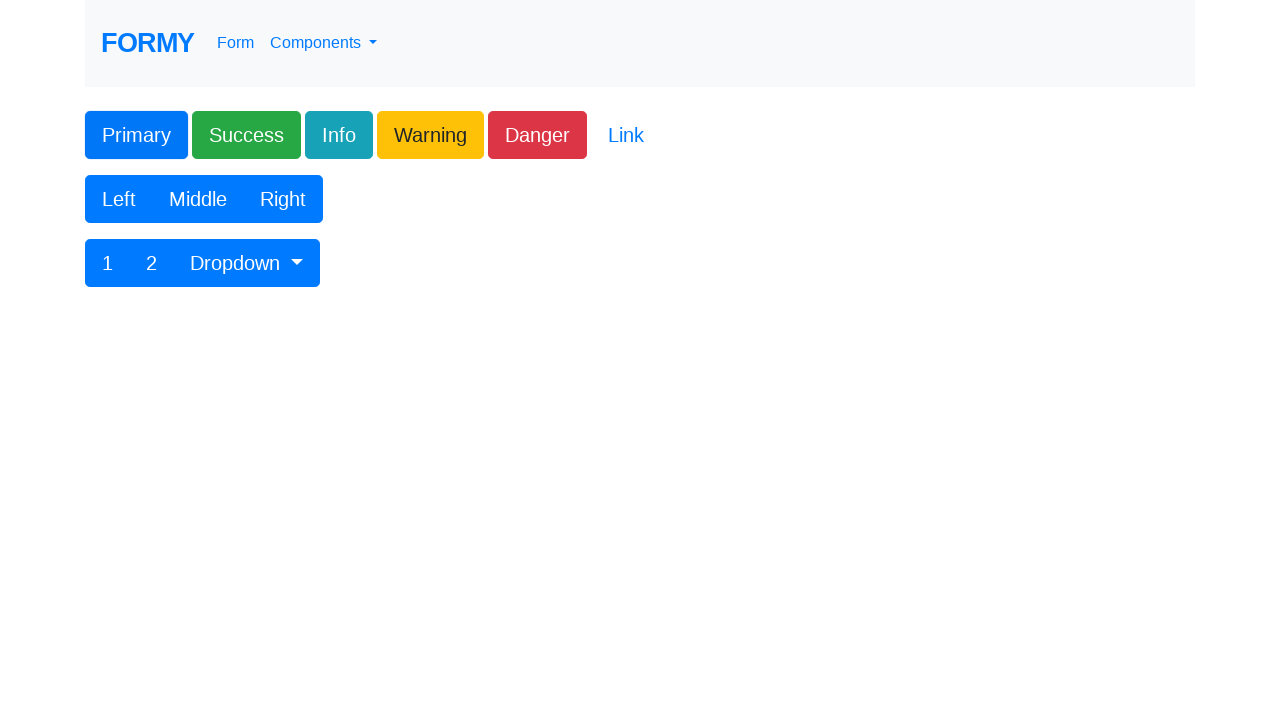

Clicked success button at (246, 135) on button.btn.btn-lg.btn-success
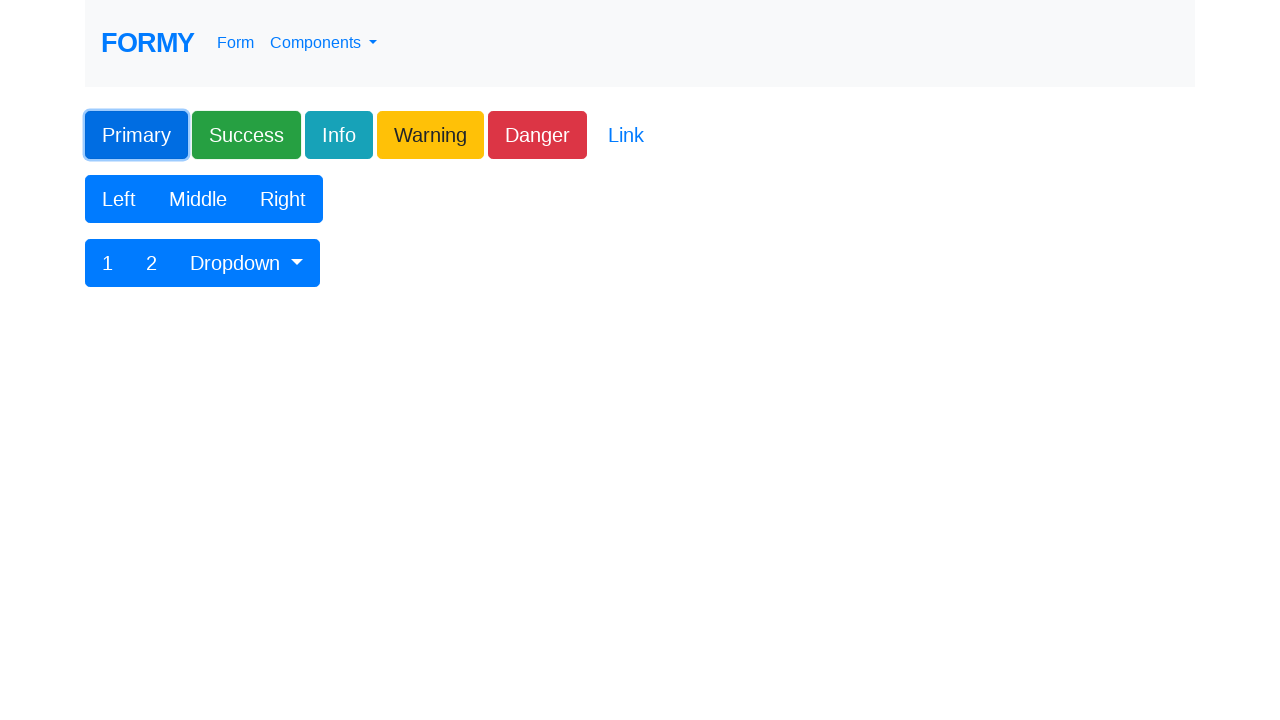

Clicked info button at (339, 135) on button.btn.btn-lg.btn-info
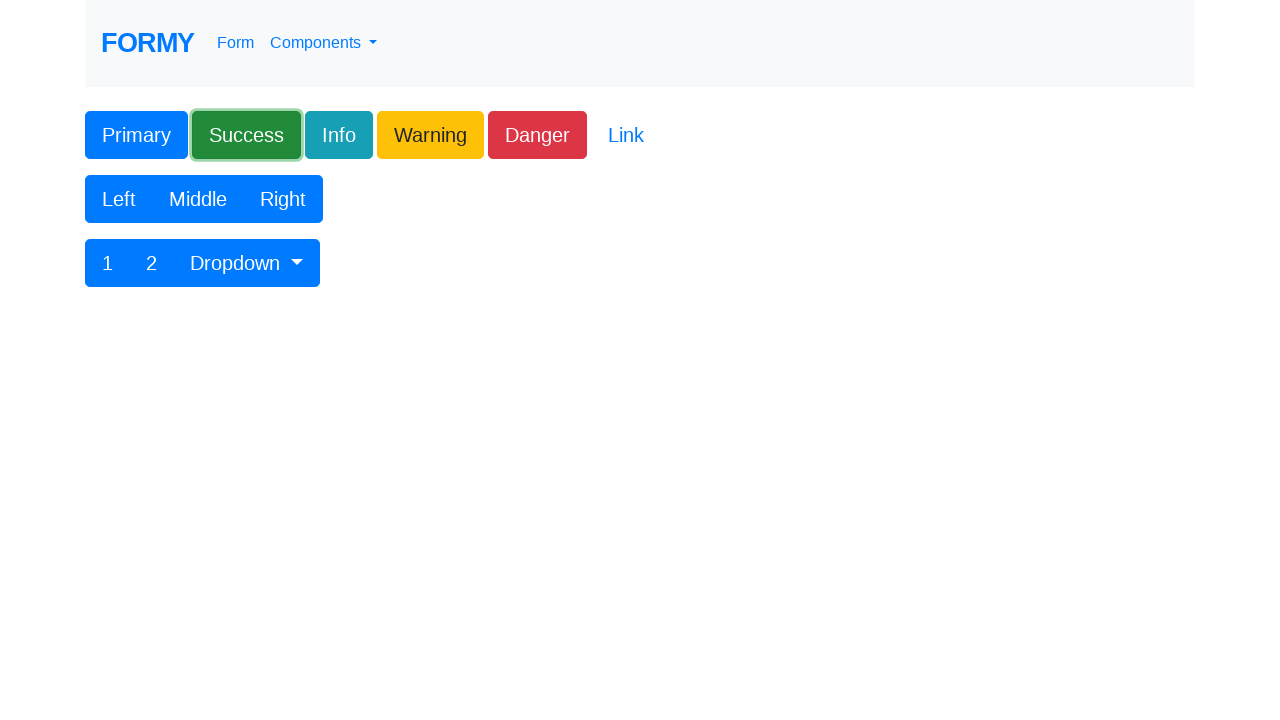

Clicked warning button at (430, 135) on button.btn.btn-lg.btn-warning
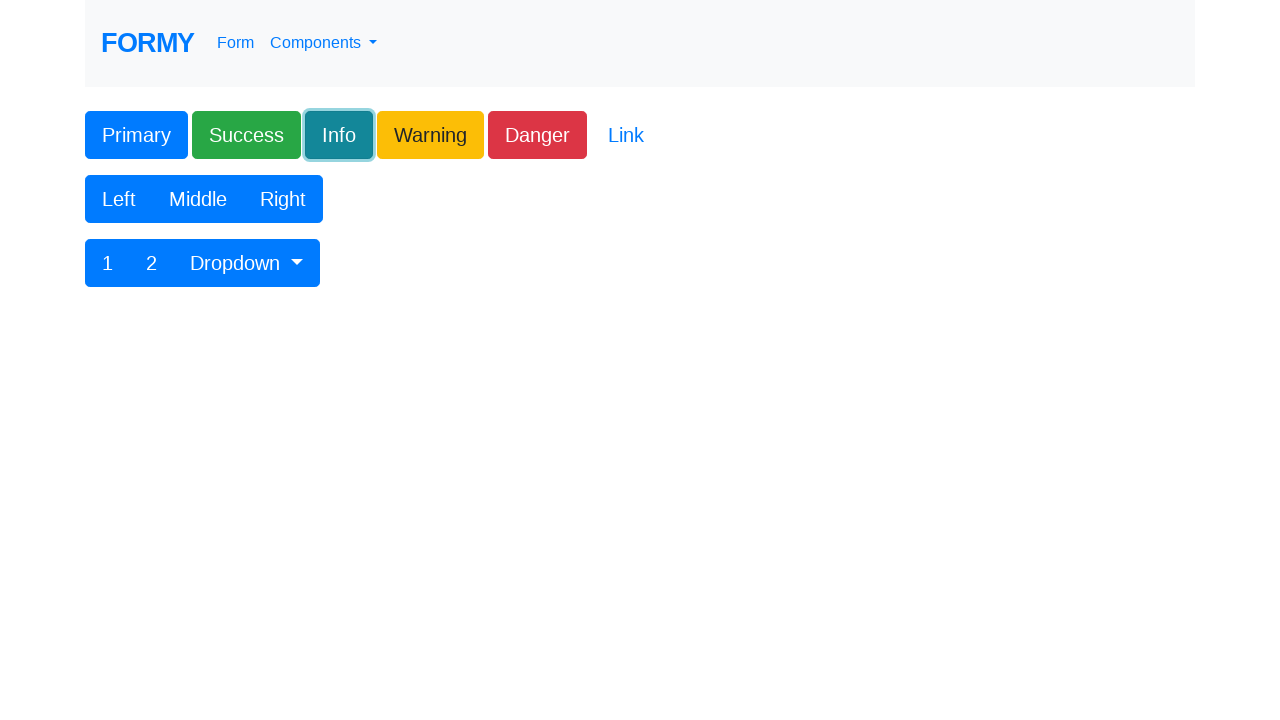

Clicked danger button at (538, 135) on button.btn.btn-lg.btn-danger
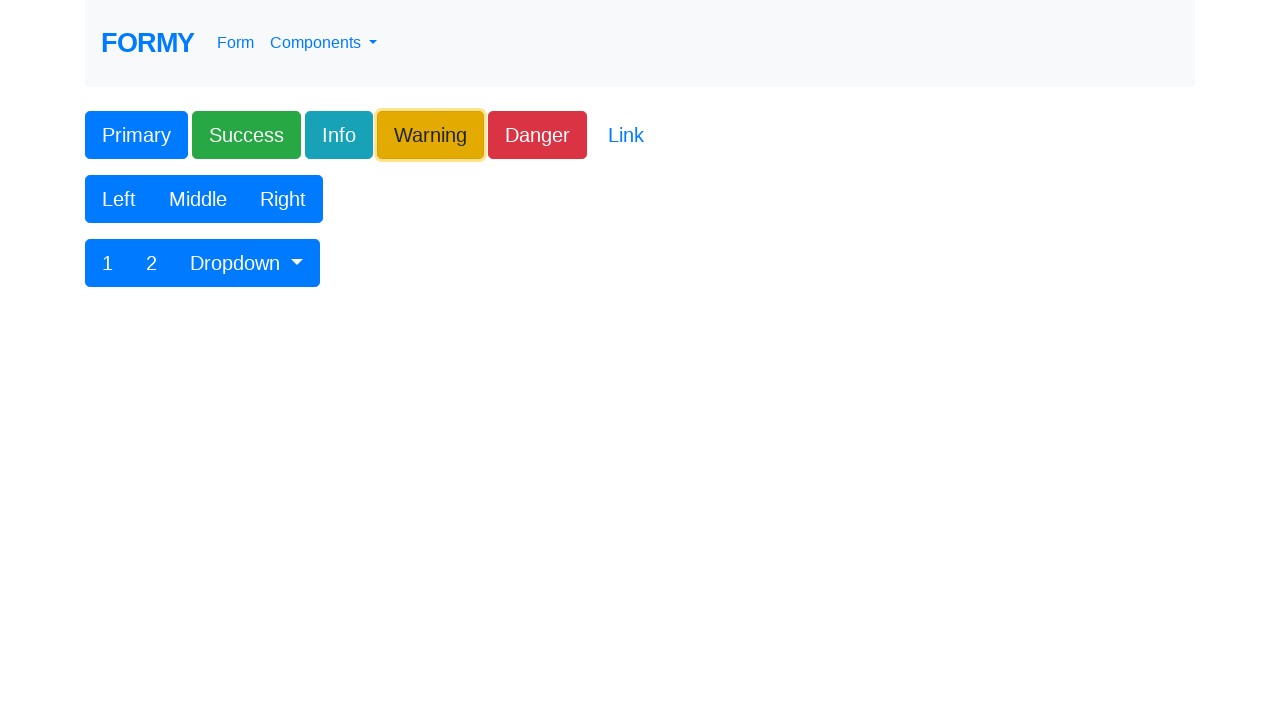

Clicked link button at (626, 135) on button.btn.btn-lg.btn-link
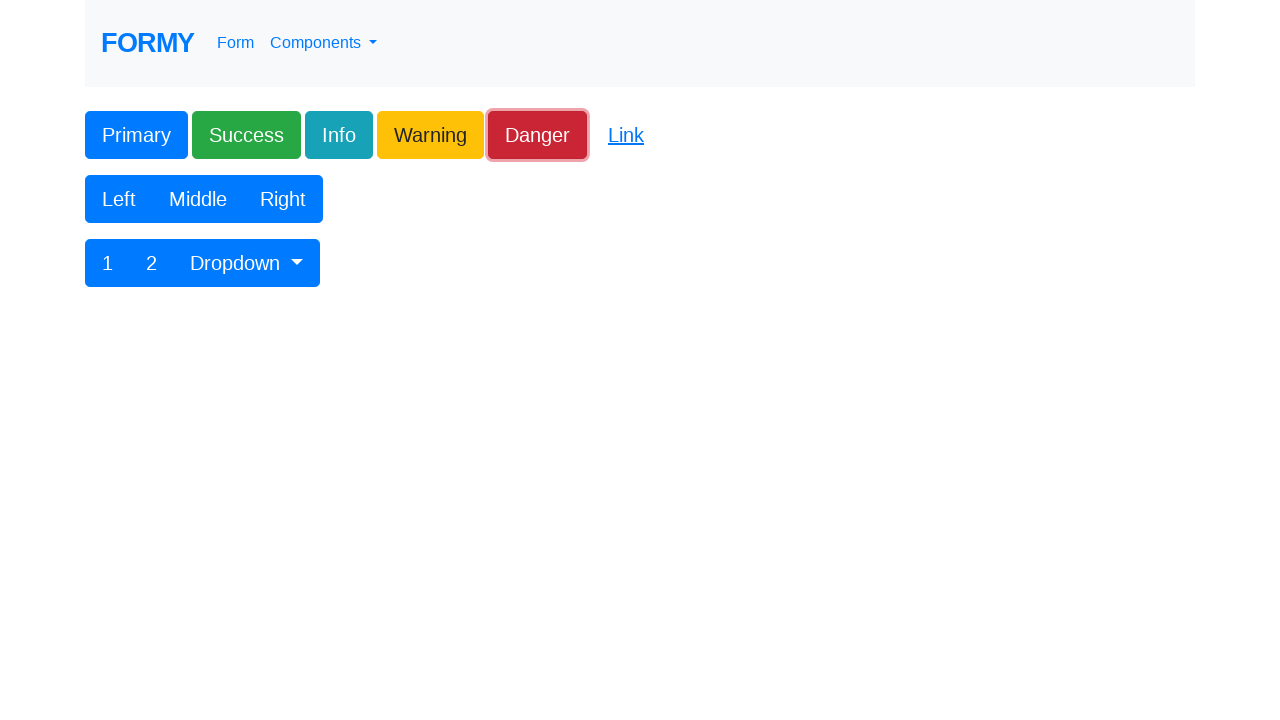

Clicked left button in first button group at (119, 199) on body > div > form > div:nth-child(2) > div > div > div > button:nth-child(1)
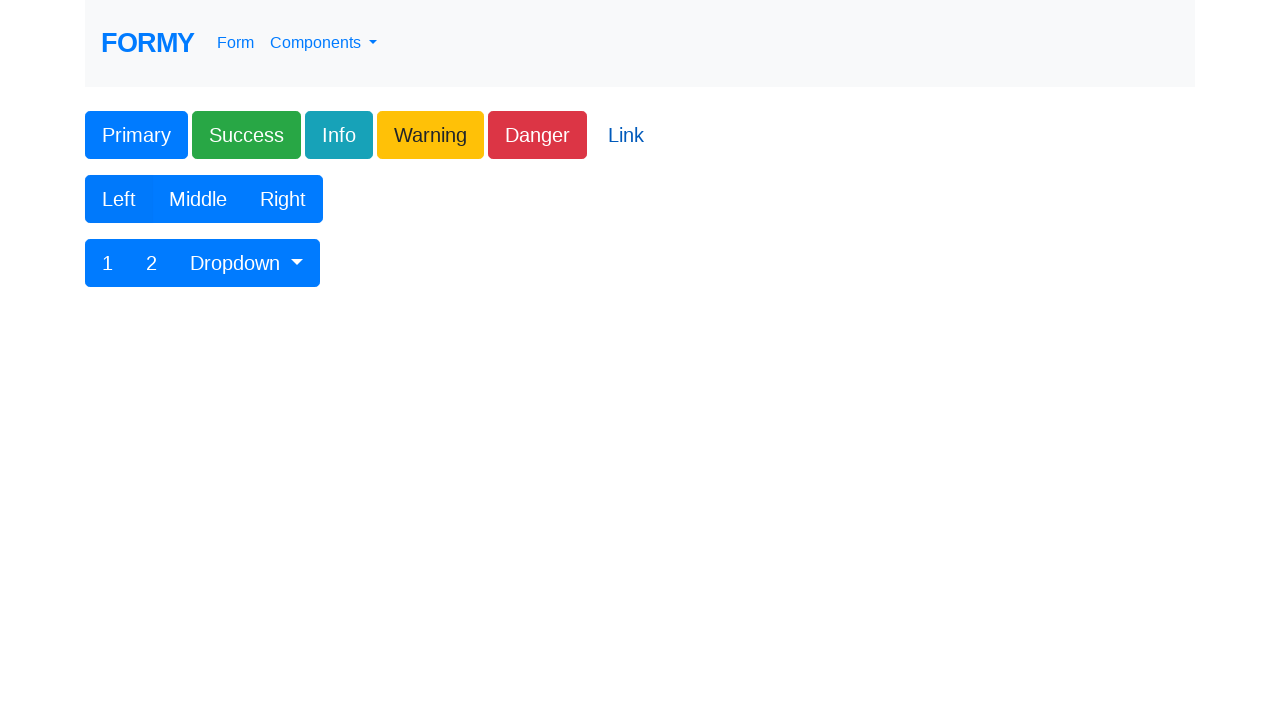

Clicked middle button in first button group at (198, 199) on body > div > form > div:nth-child(2) > div > div > div > button:nth-child(2)
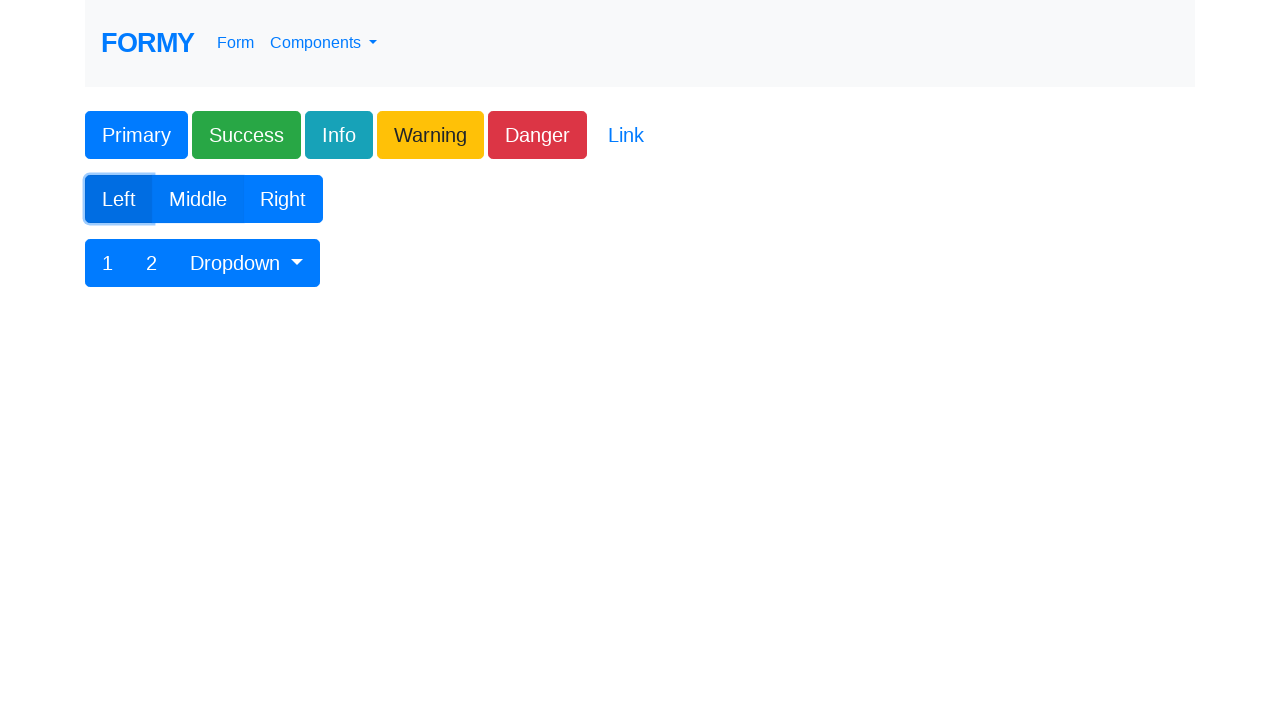

Clicked right button in first button group at (283, 199) on body > div > form > div:nth-child(2) > div > div > div > button:nth-child(3)
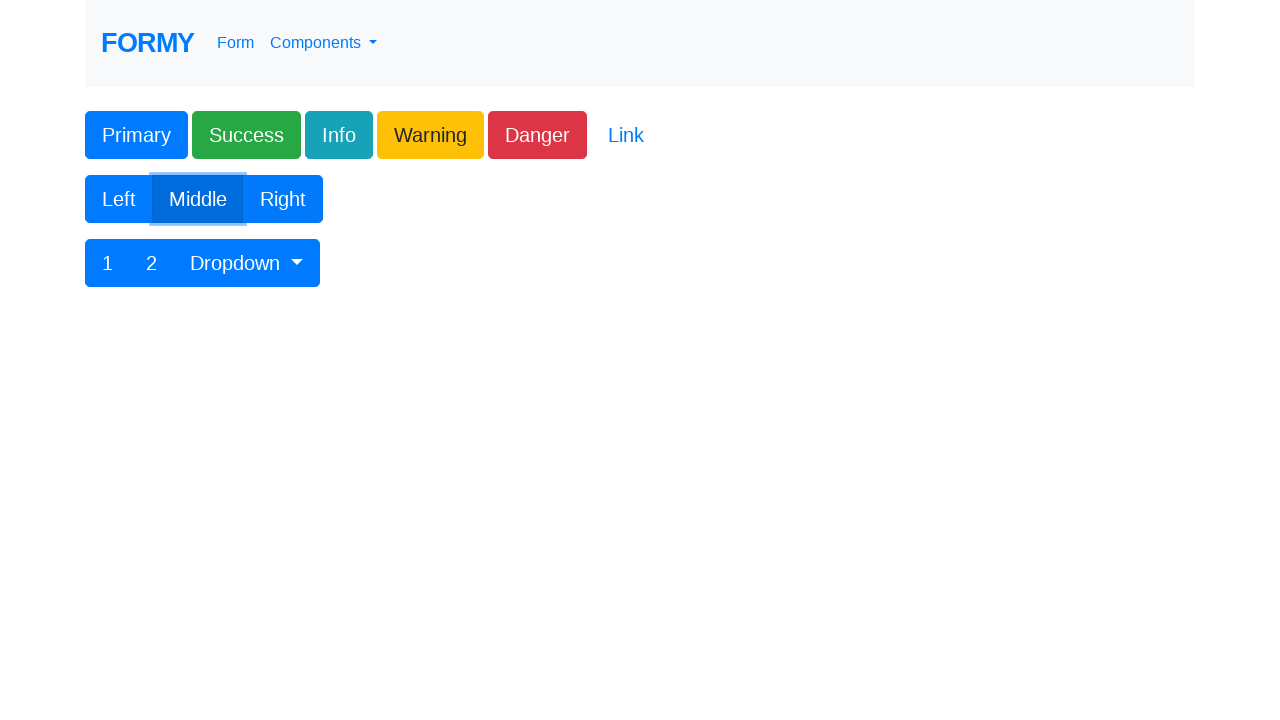

Clicked first button in second button group at (108, 263) on body > div > form > div:nth-child(3) > div > div > div > button:nth-child(1)
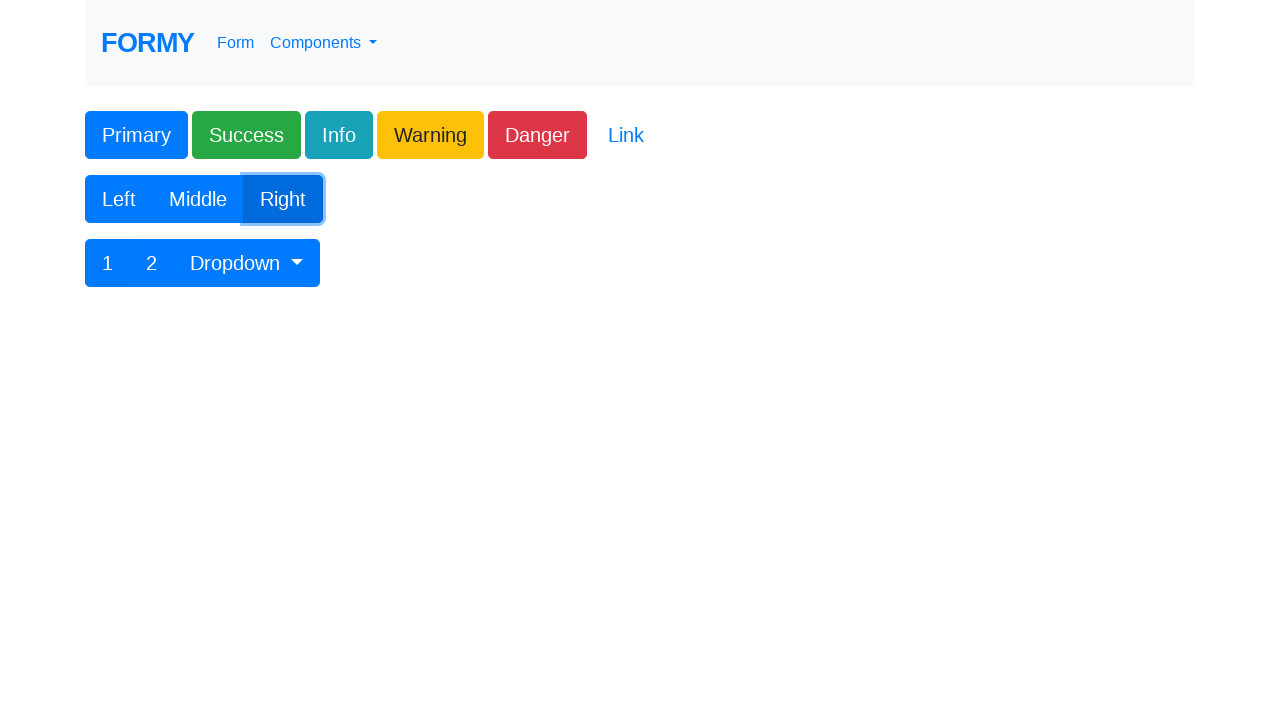

Clicked second button in second button group at (152, 263) on body > div > form > div:nth-child(3) > div > div > div > button:nth-child(2)
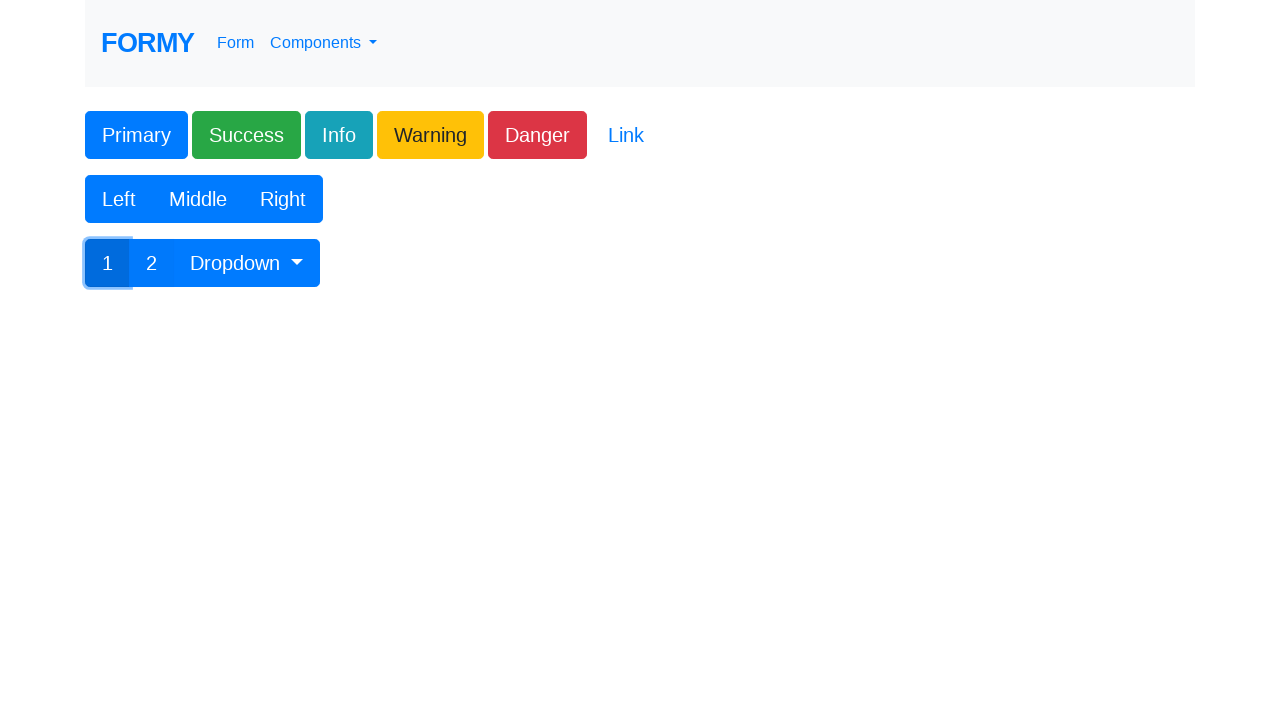

Clicked dropdown button at (247, 263) on #btnGroupDrop1
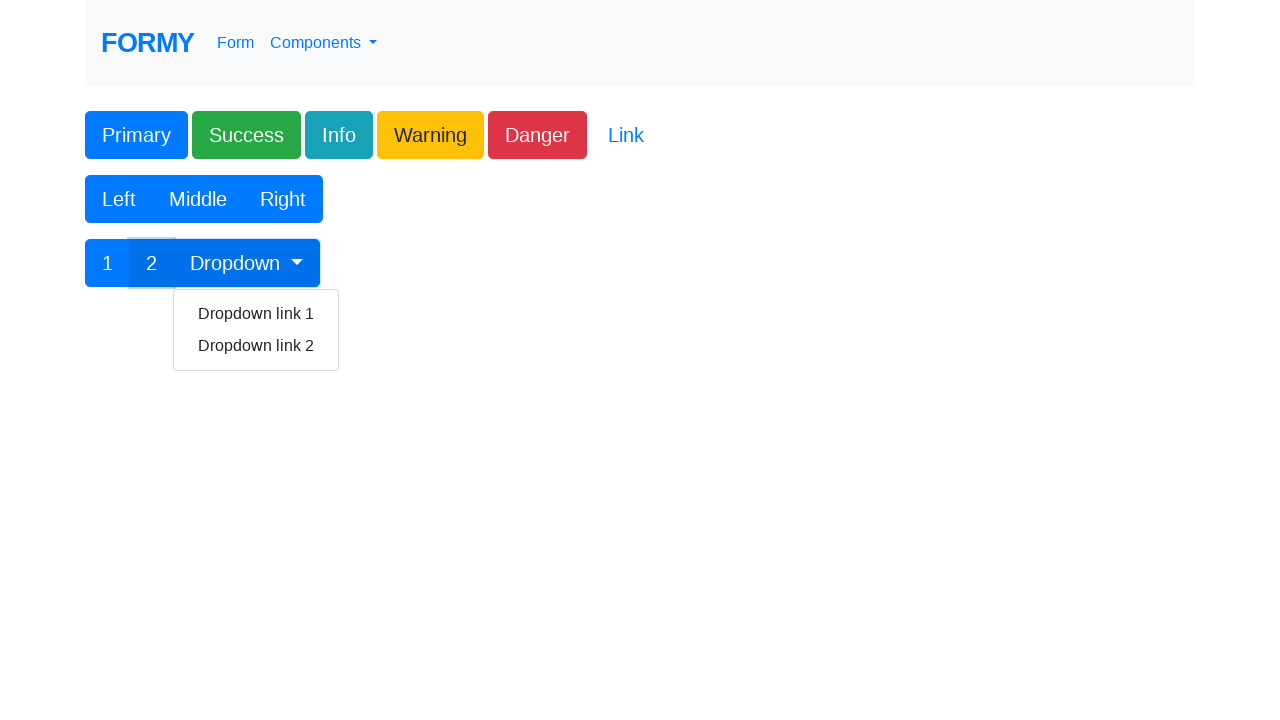

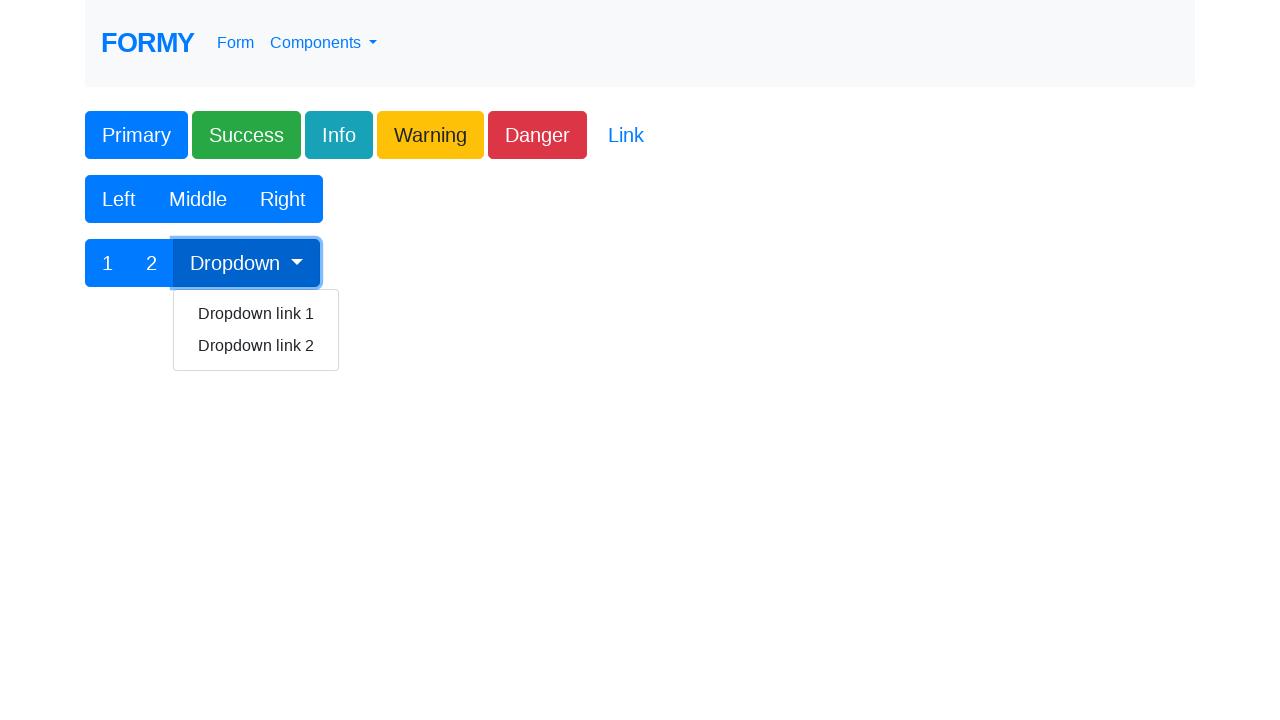